Clicks the "jobs" link and verifies navigation to the jobs page

Starting URL: https://news.ycombinator.com/

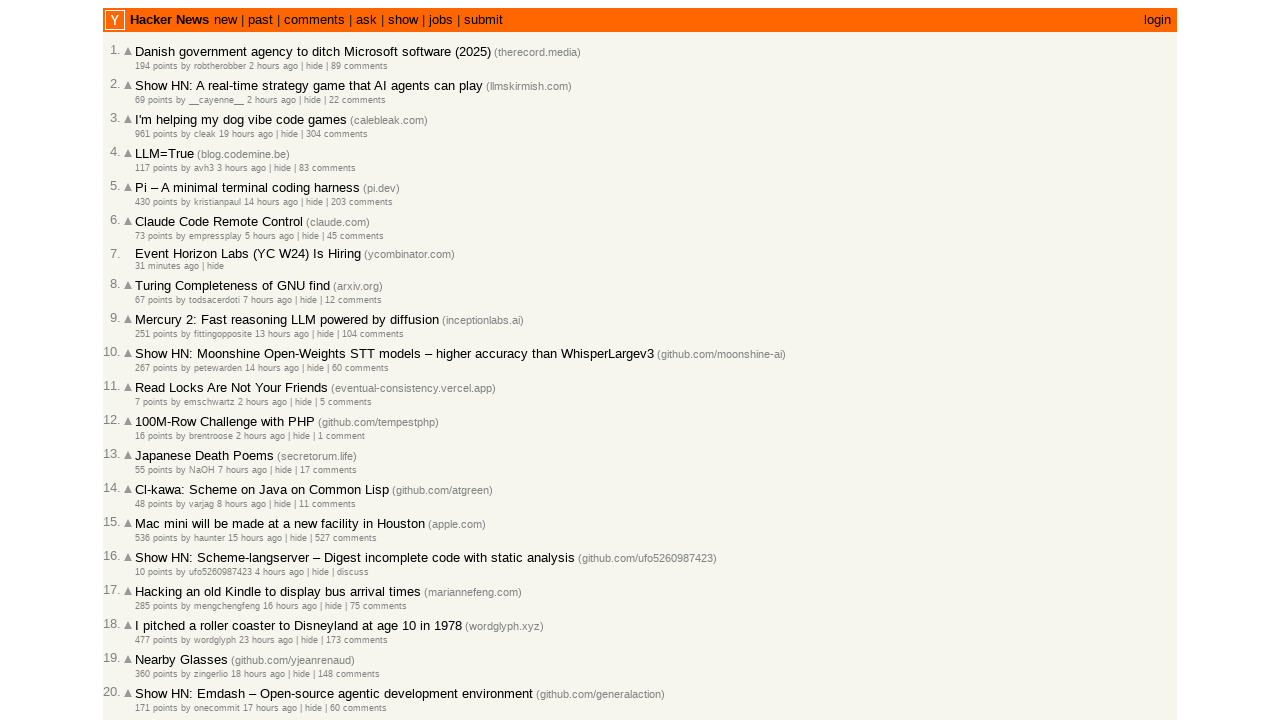

Clicked the 'jobs' link at (441, 20) on text=jobs
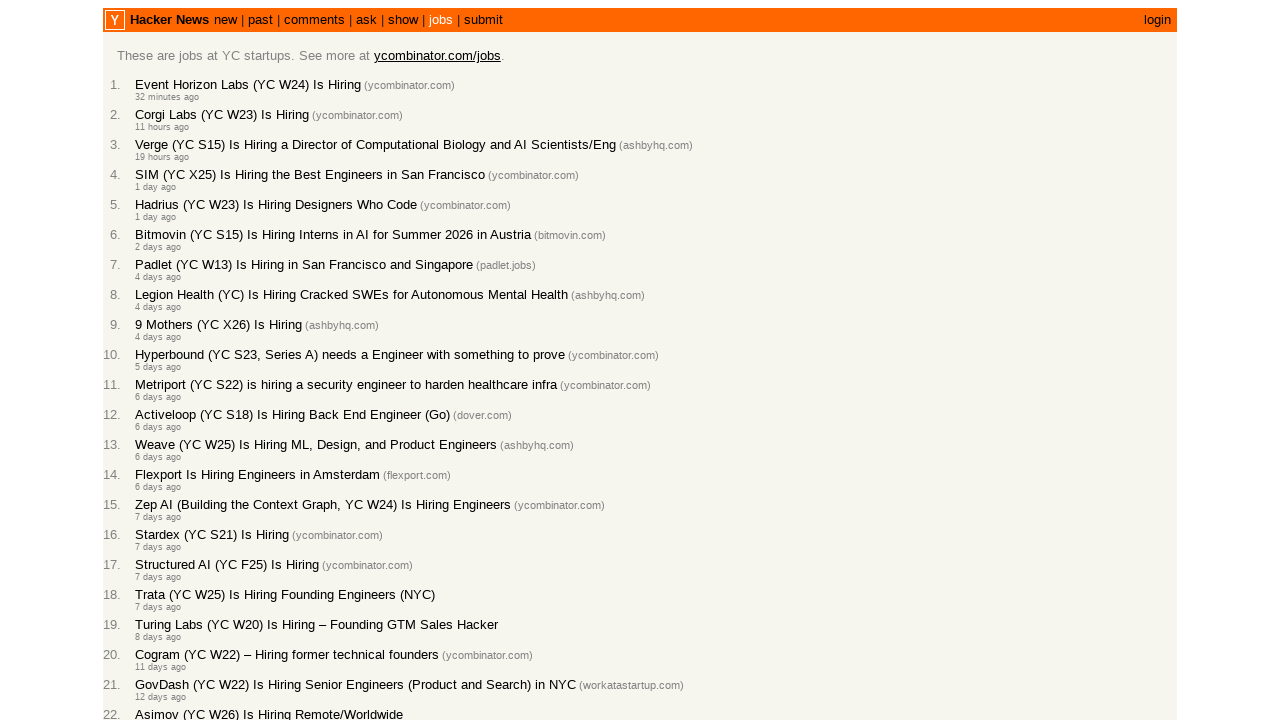

Verified navigation to jobs page at https://news.ycombinator.com/jobs
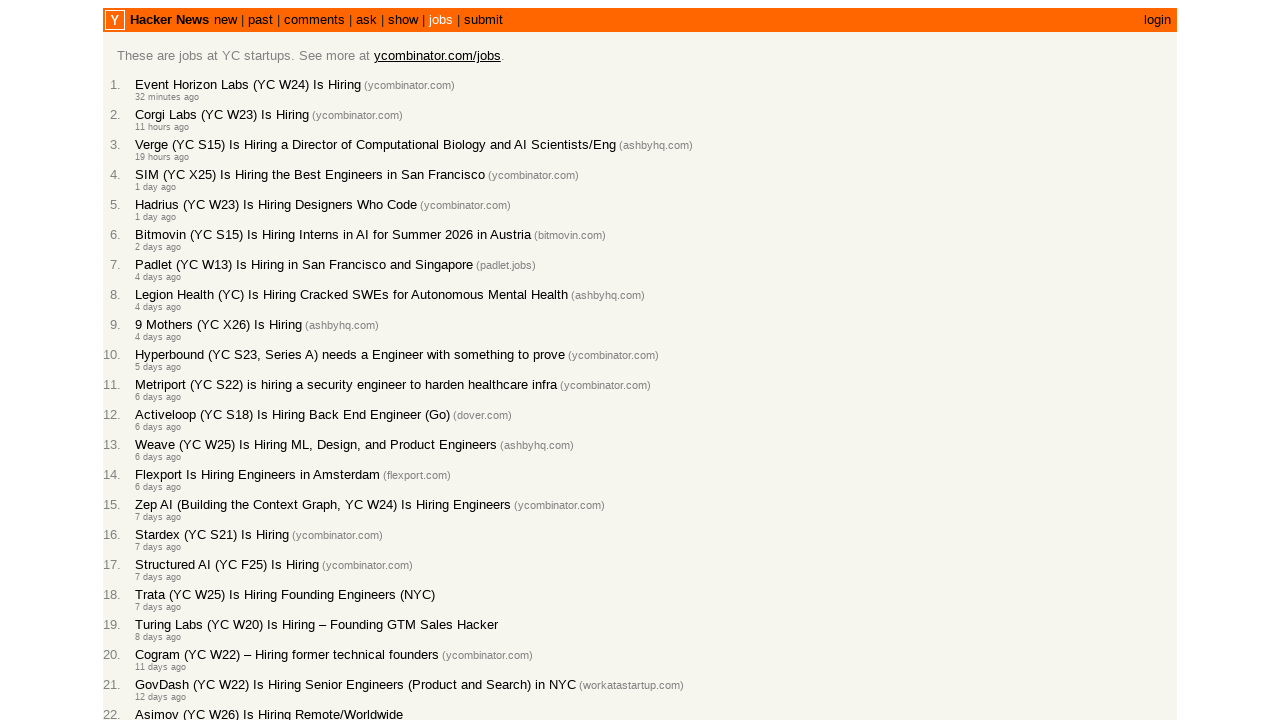

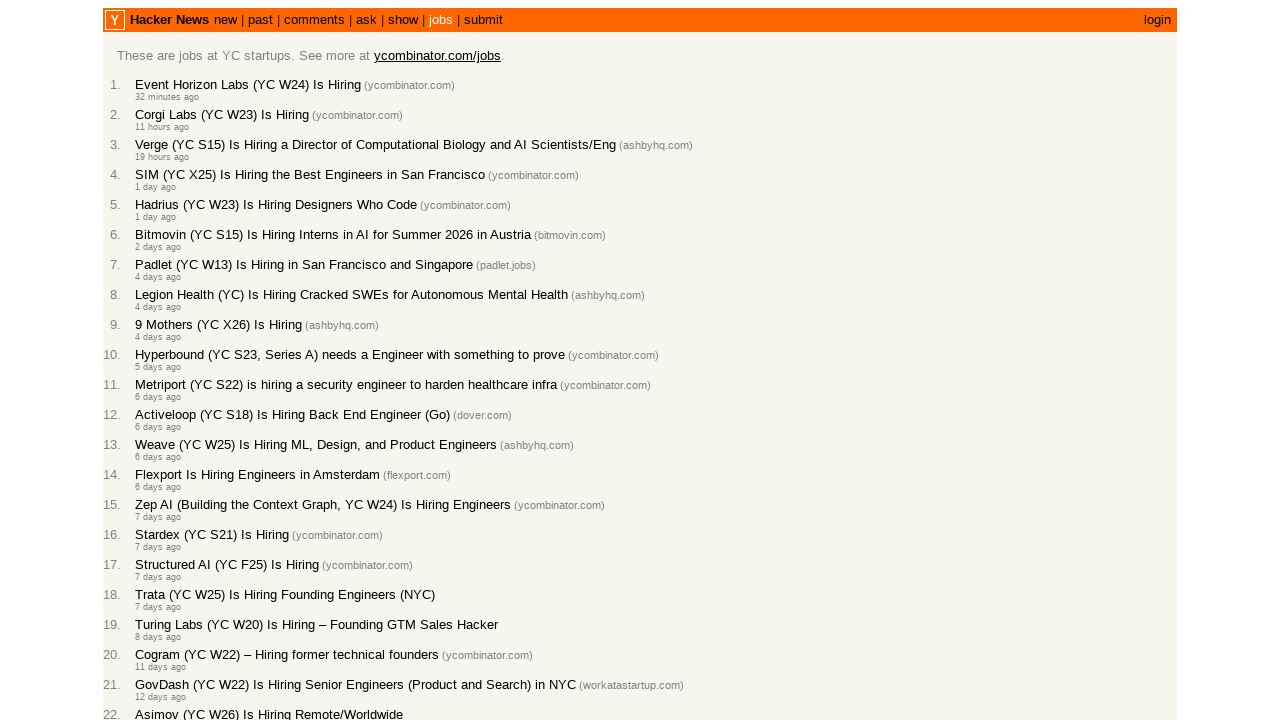